Navigates to RedBus website to verify the page loads successfully

Starting URL: https://www.redbus.in

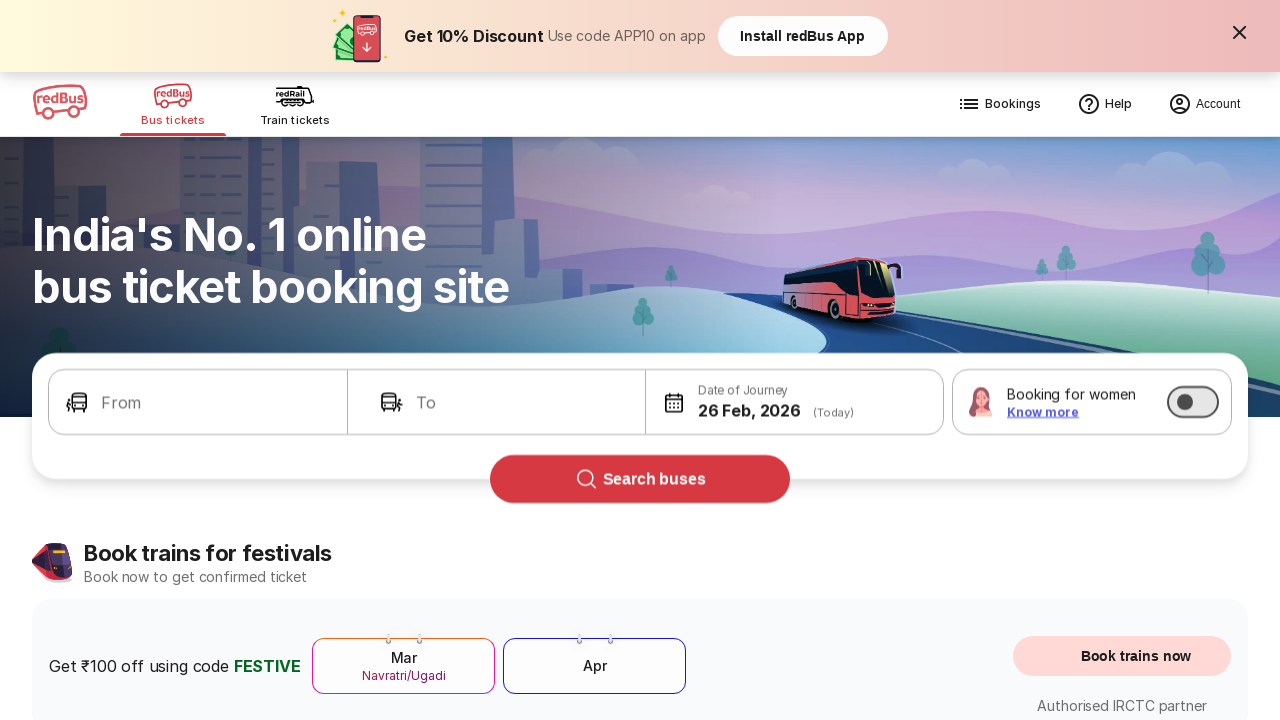

RedBus website loaded successfully and network became idle
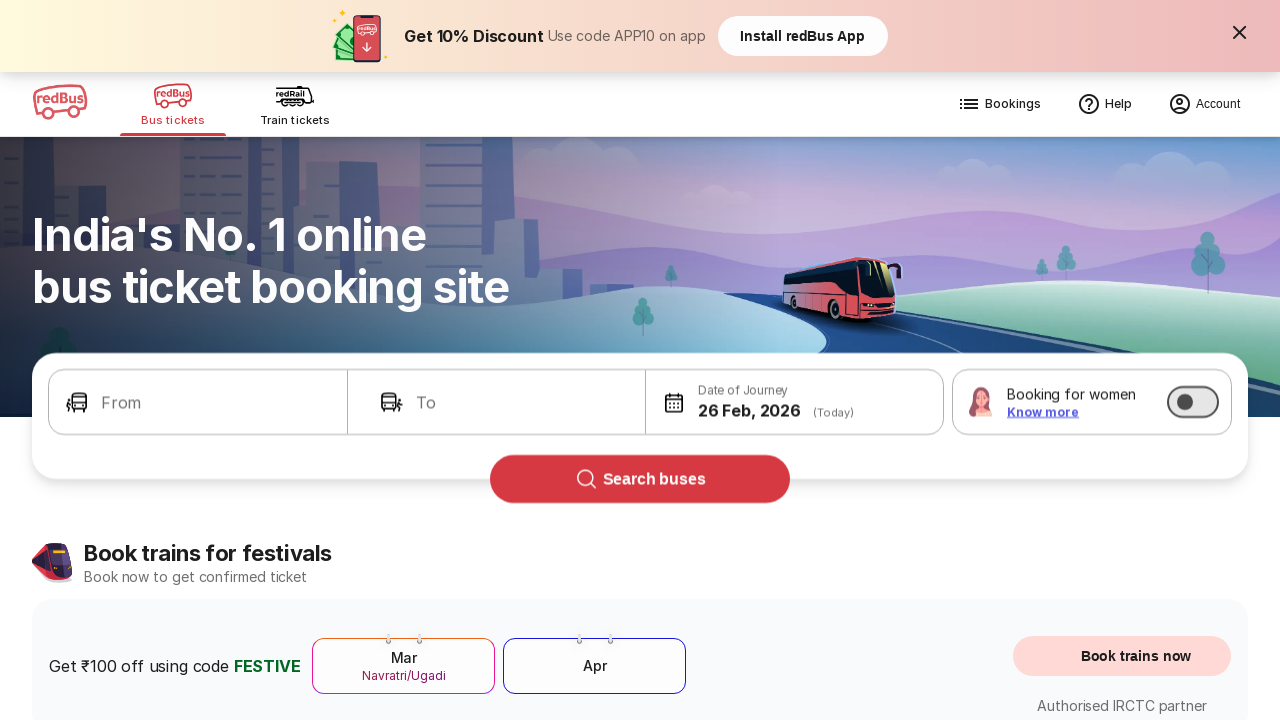

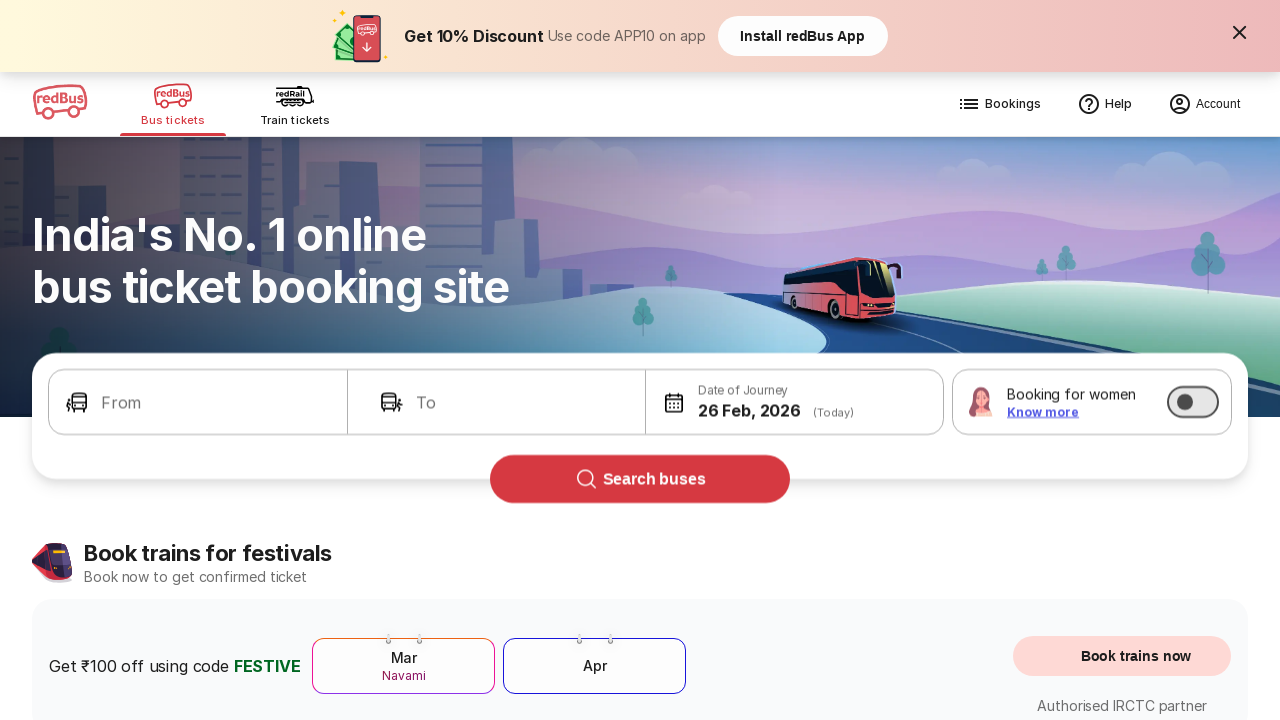